Tests searching for "LambdaTest Blog" on DuckDuckGo by typing the query into the search box and pressing Enter, then verifying the page title contains "LambdaTest"

Starting URL: https://duckduckgo.com

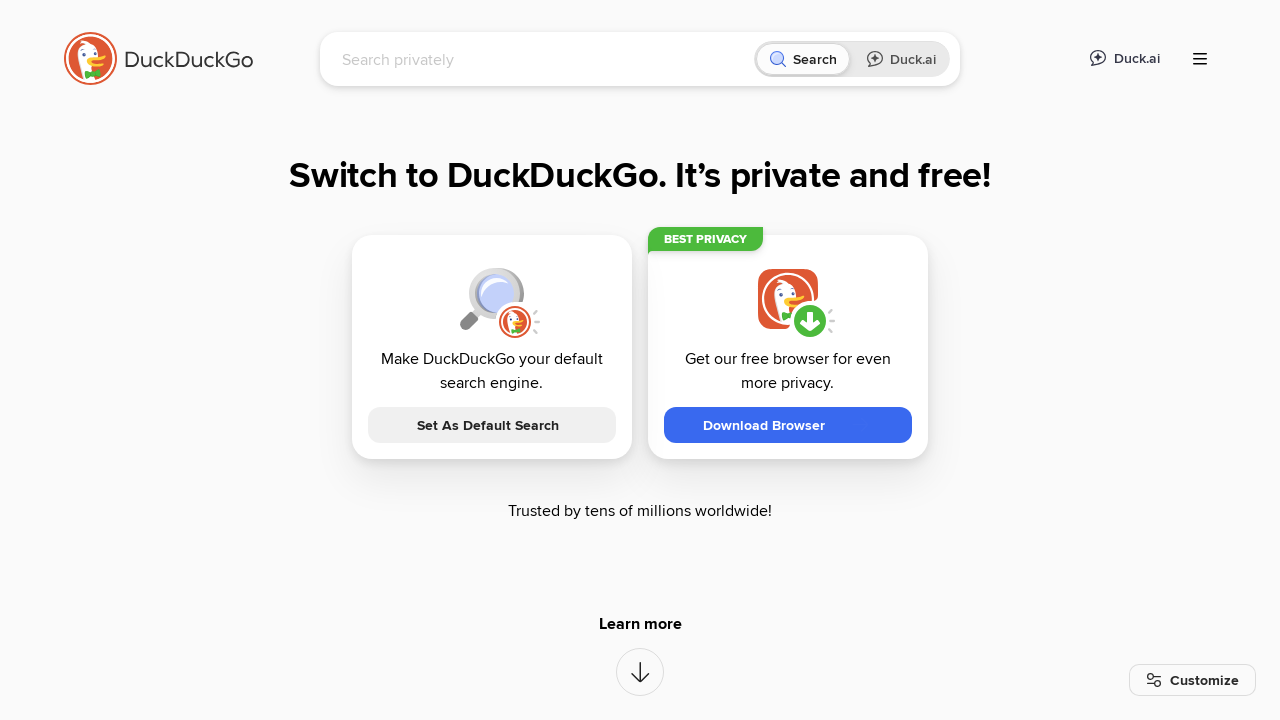

Clicked on DuckDuckGo search input field at (544, 59) on [name="q"]
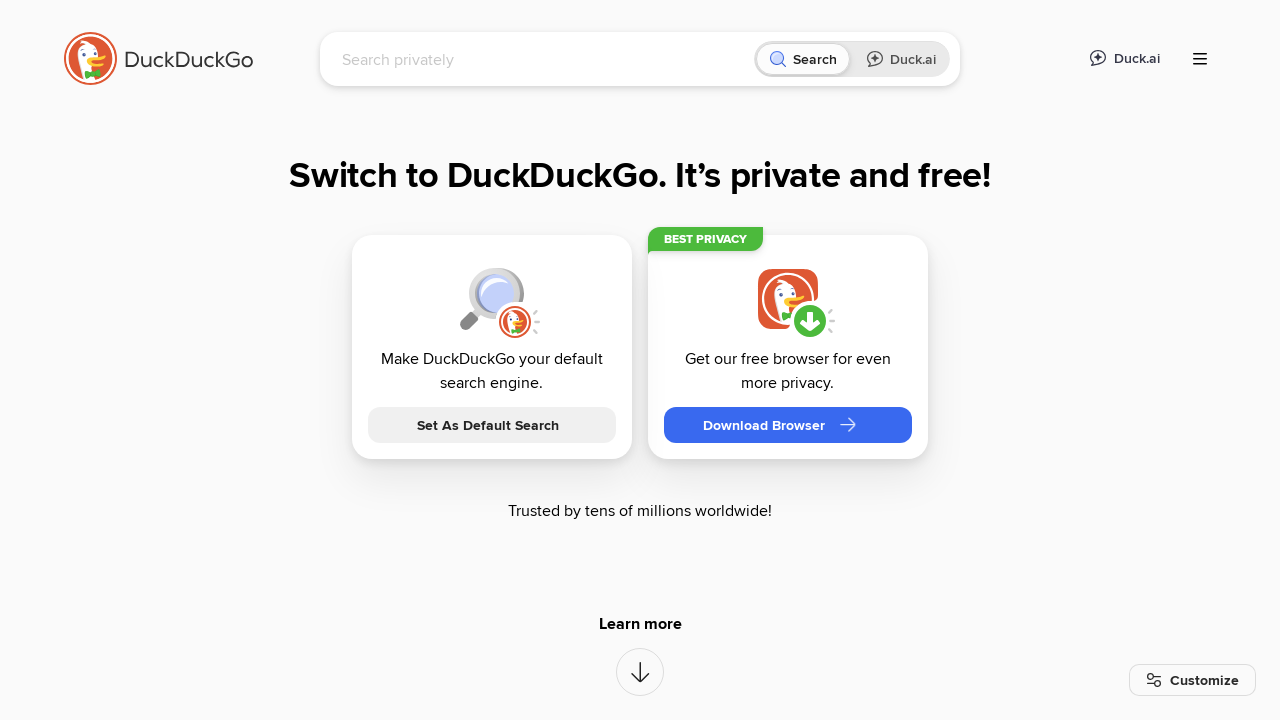

Typed 'LambdaTest Blog' into search field on [name="q"]
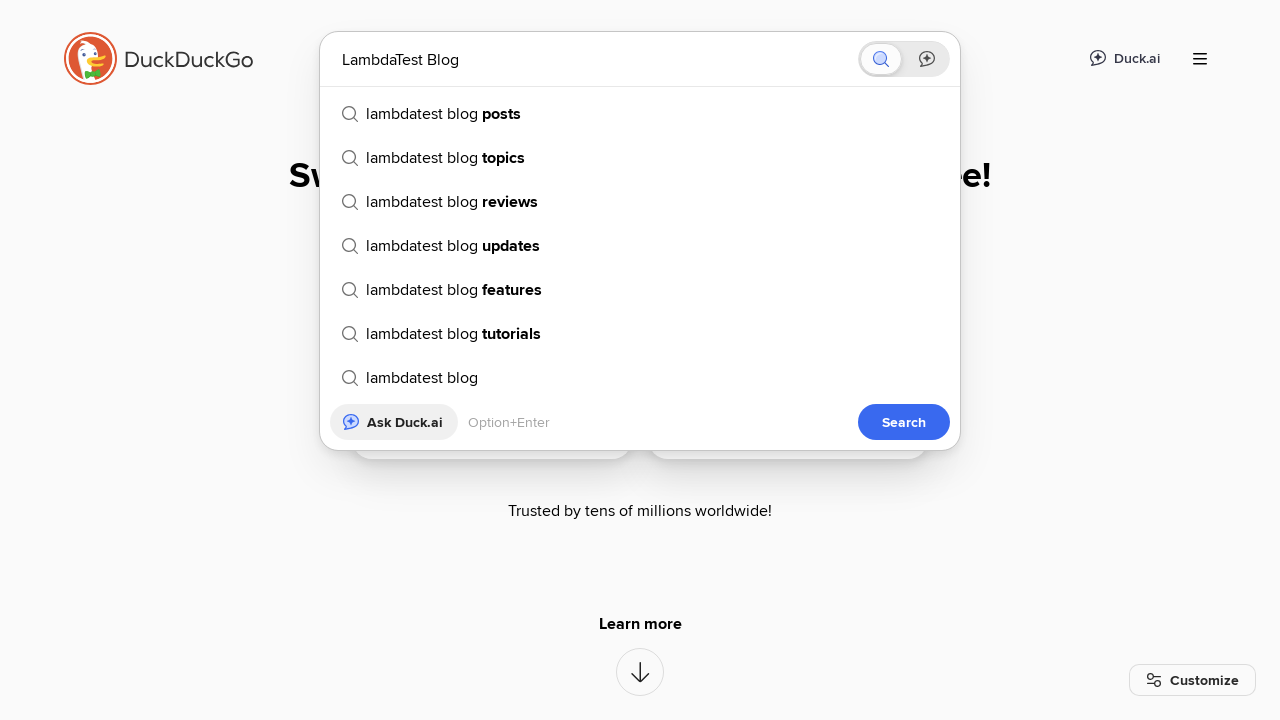

Pressed Enter to submit search query on [name="q"]
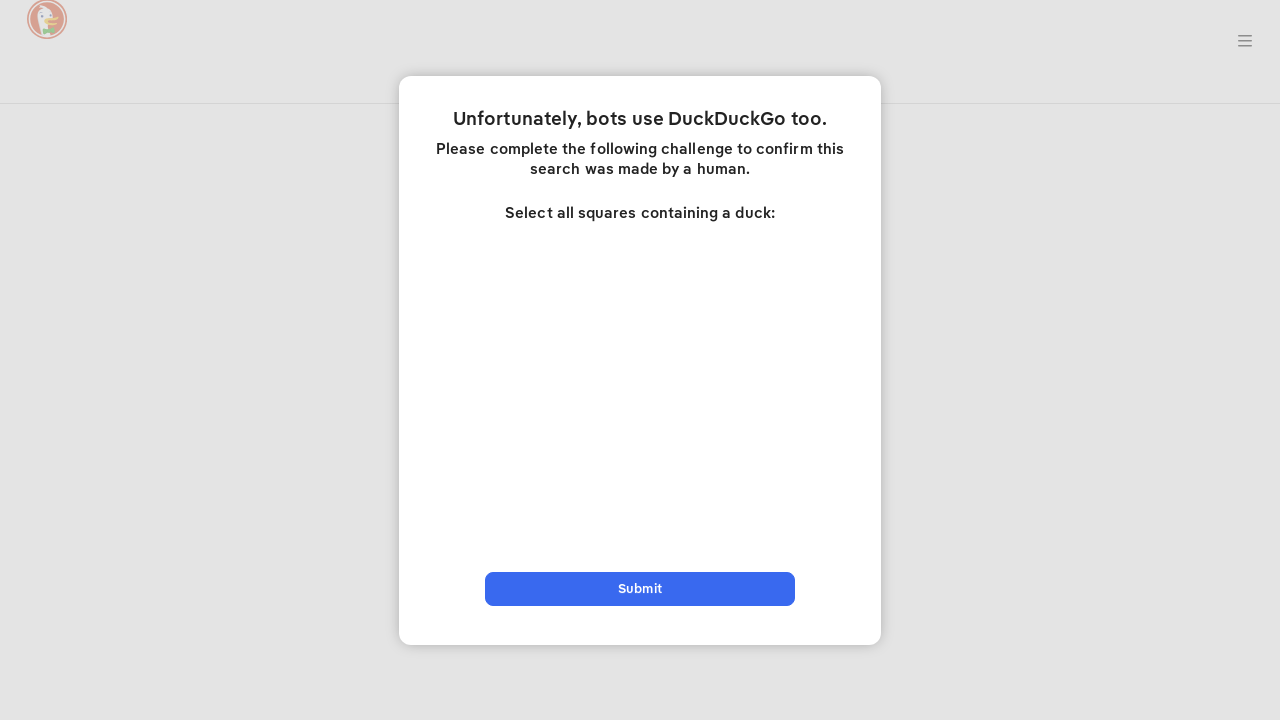

Waited for search results page to load
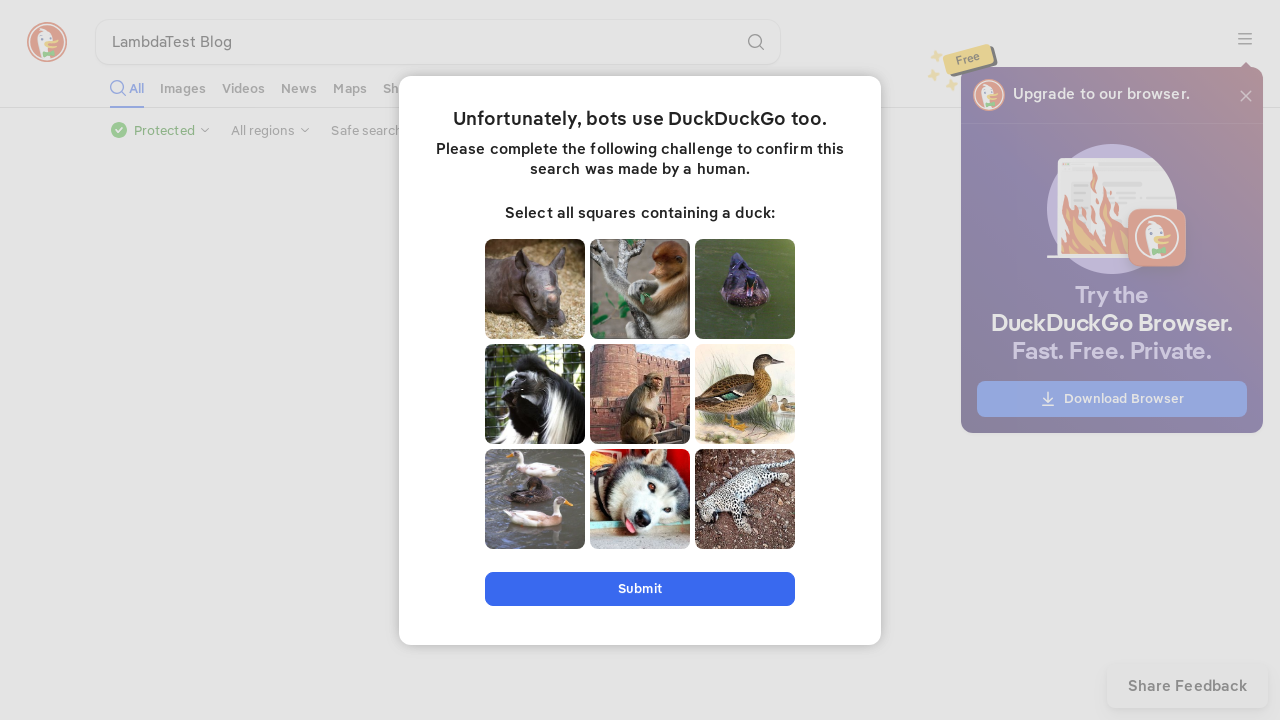

Retrieved page title: LambdaTest Blog at DuckDuckGo
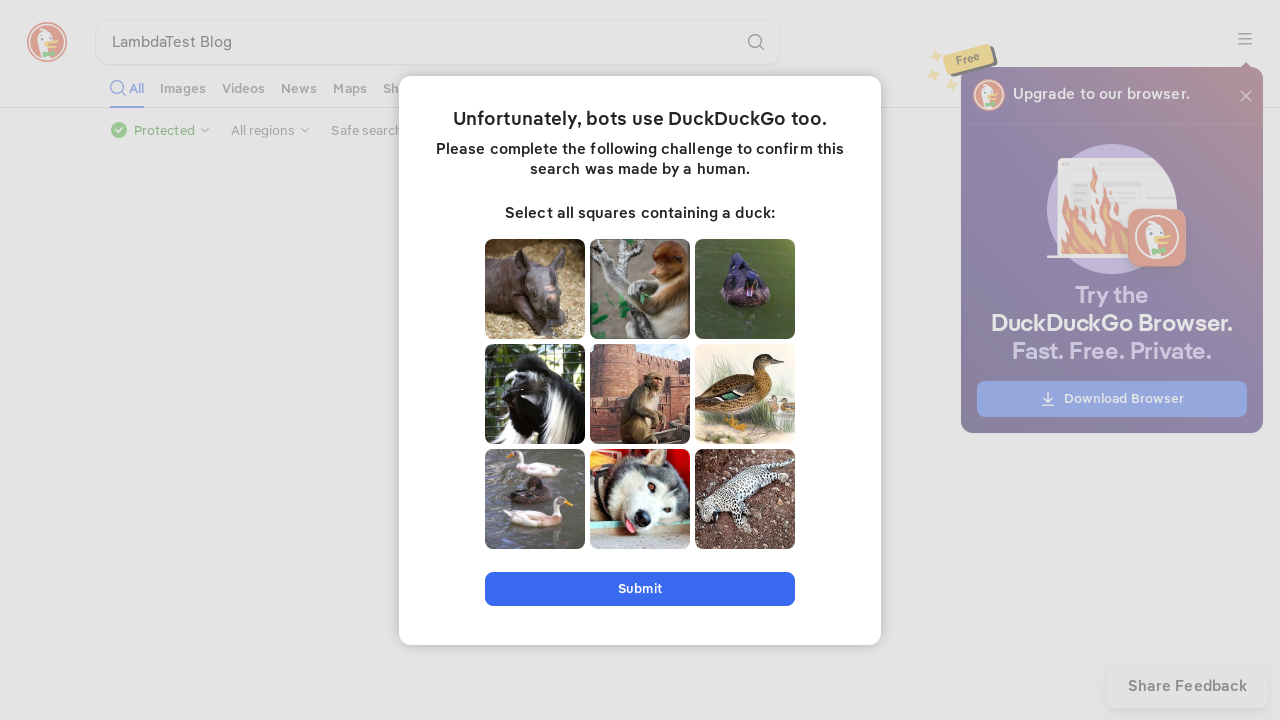

Verified page title contains 'LambdaTest'
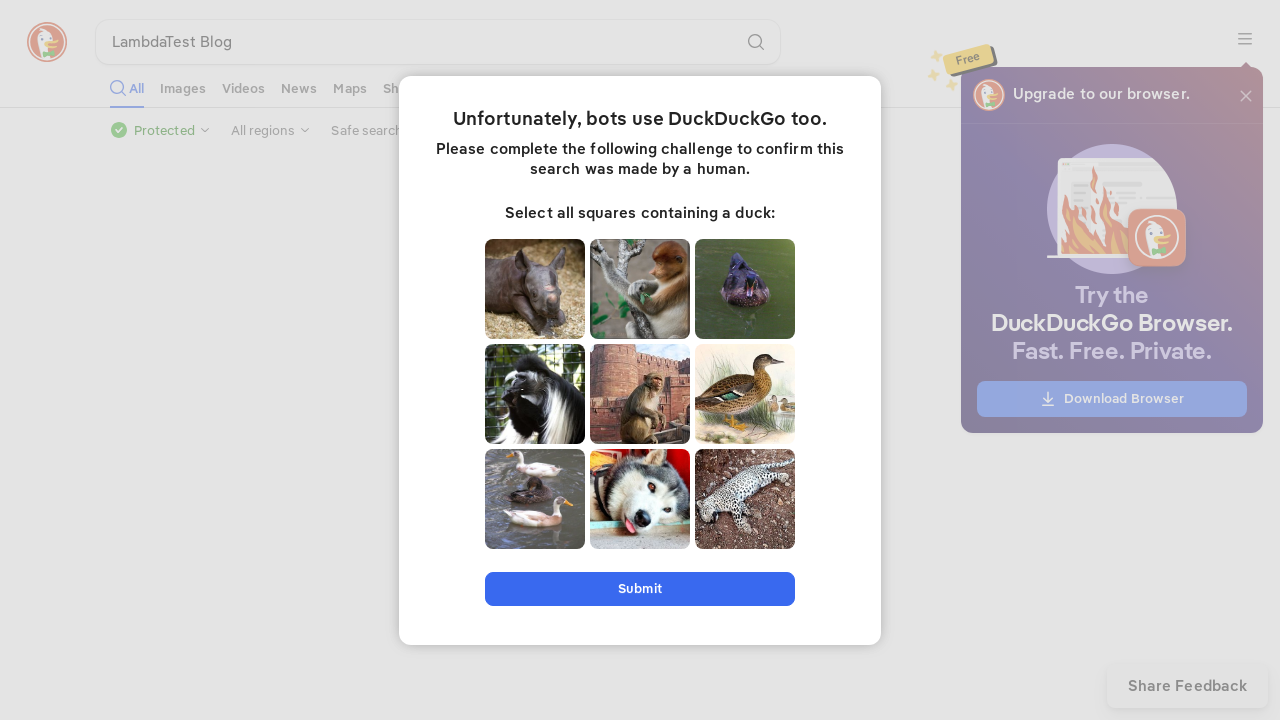

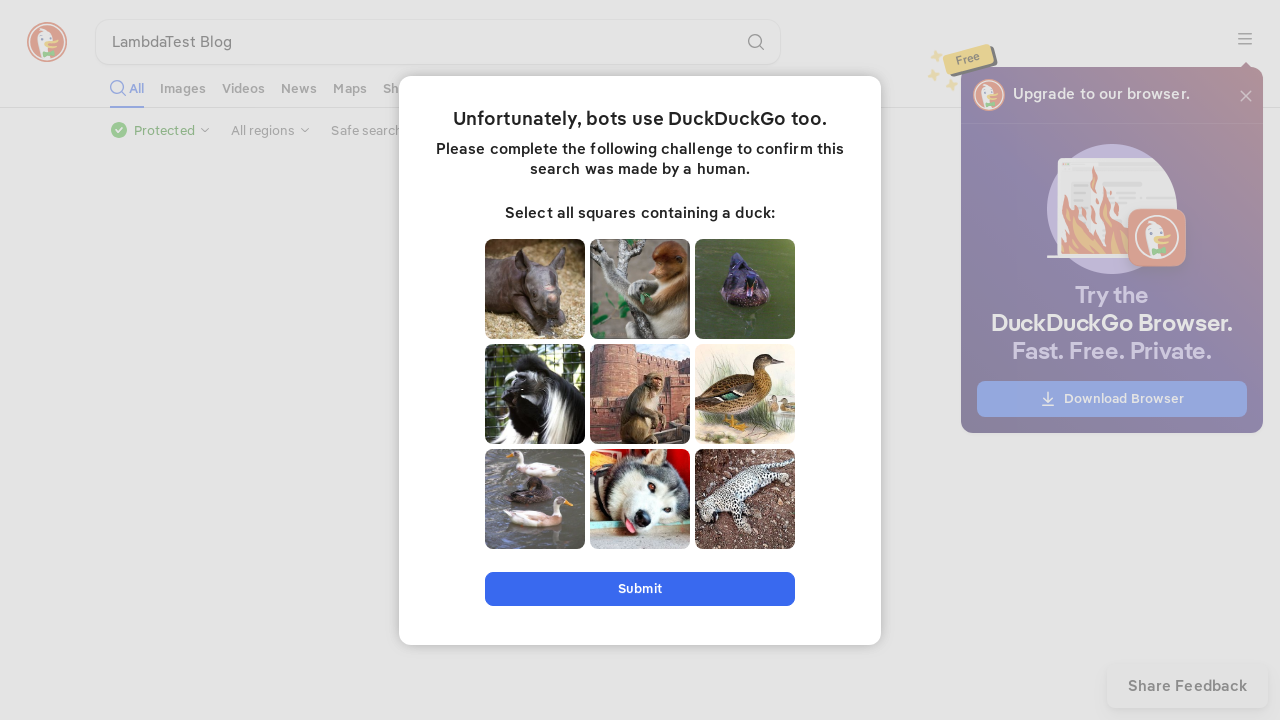